Tests adding multiple todo items to the list and verifies they appear in order

Starting URL: https://demo.playwright.dev/todomvc

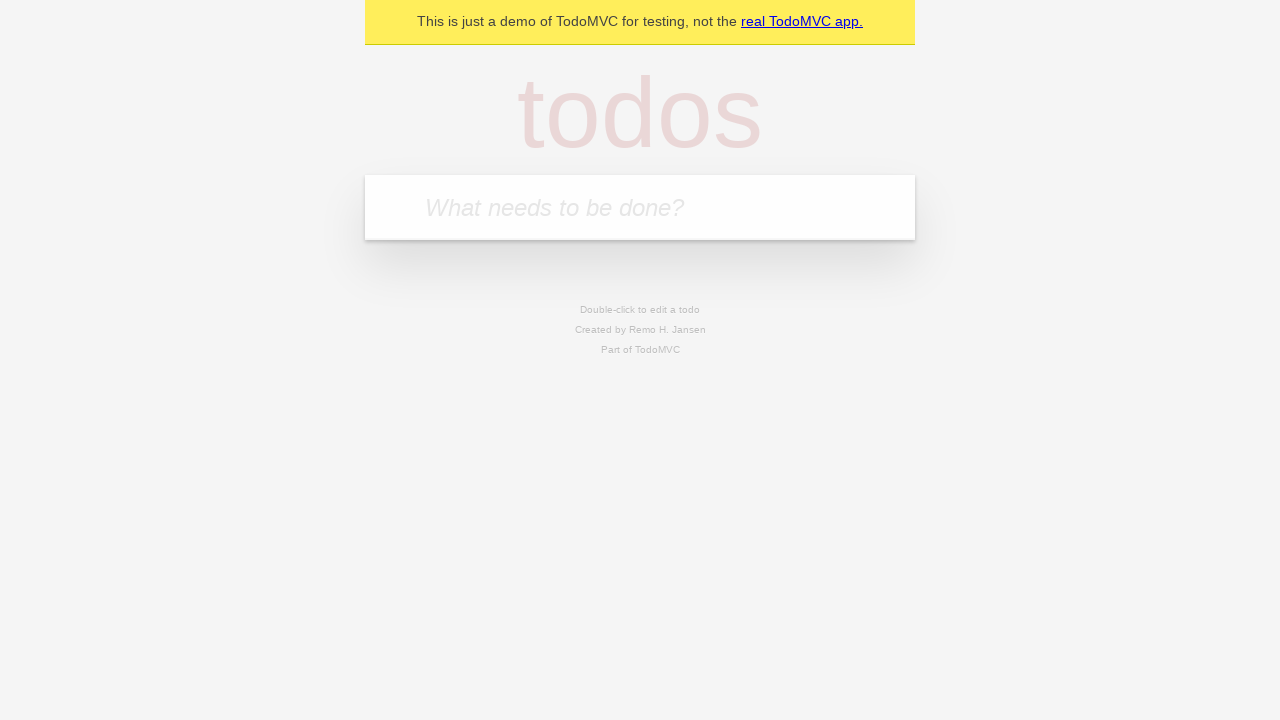

Filled first todo input with 'buy some cheese' on internal:attr=[placeholder="What needs to be done?"i]
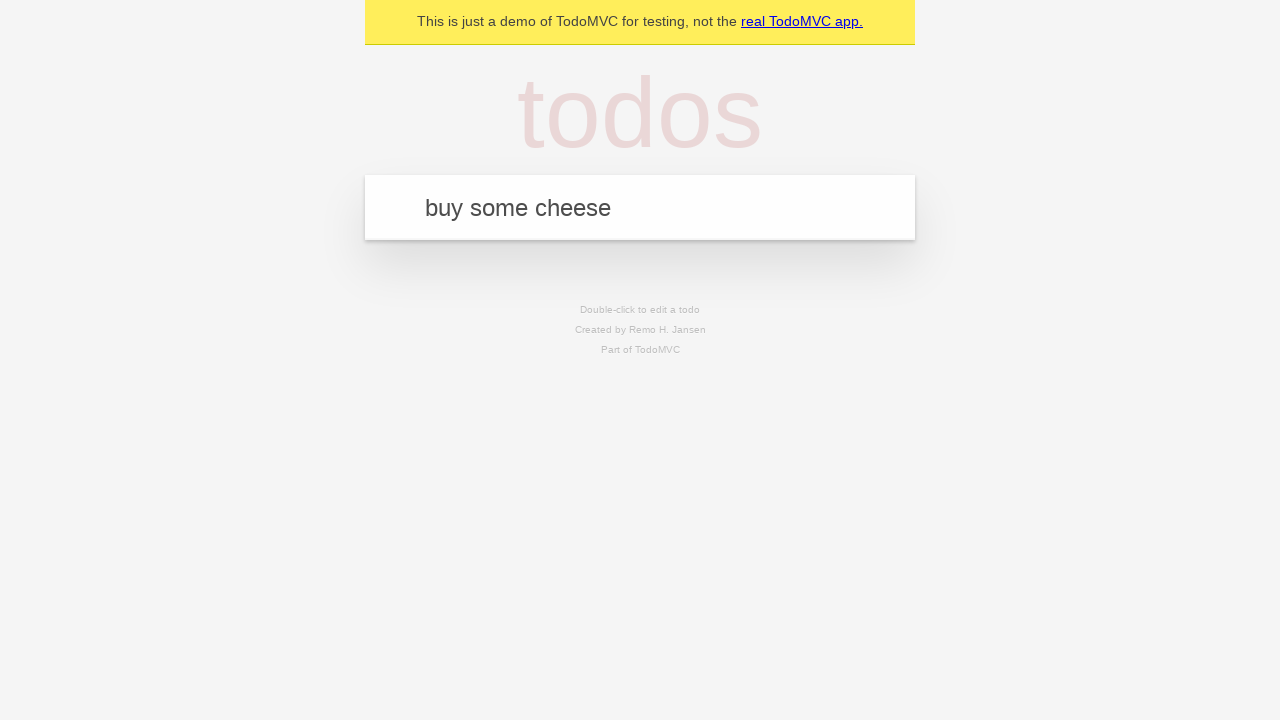

Pressed Enter to add first todo item on internal:attr=[placeholder="What needs to be done?"i]
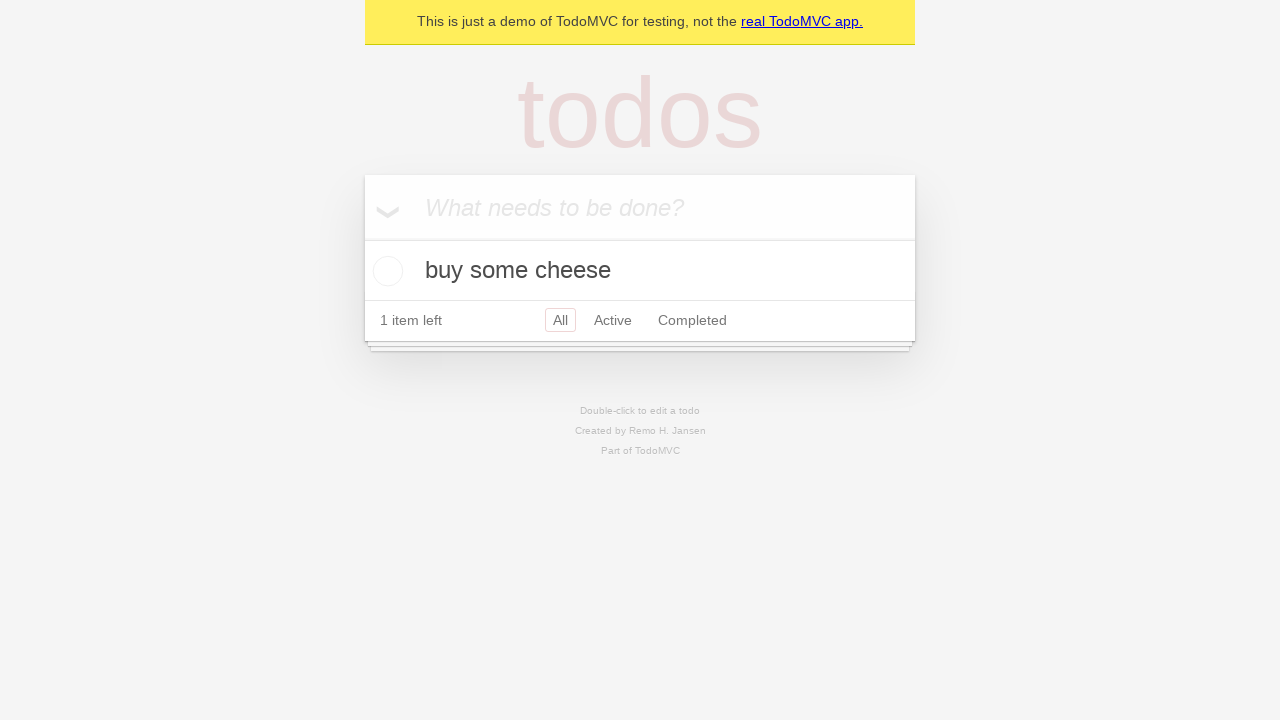

First todo item appeared in the list
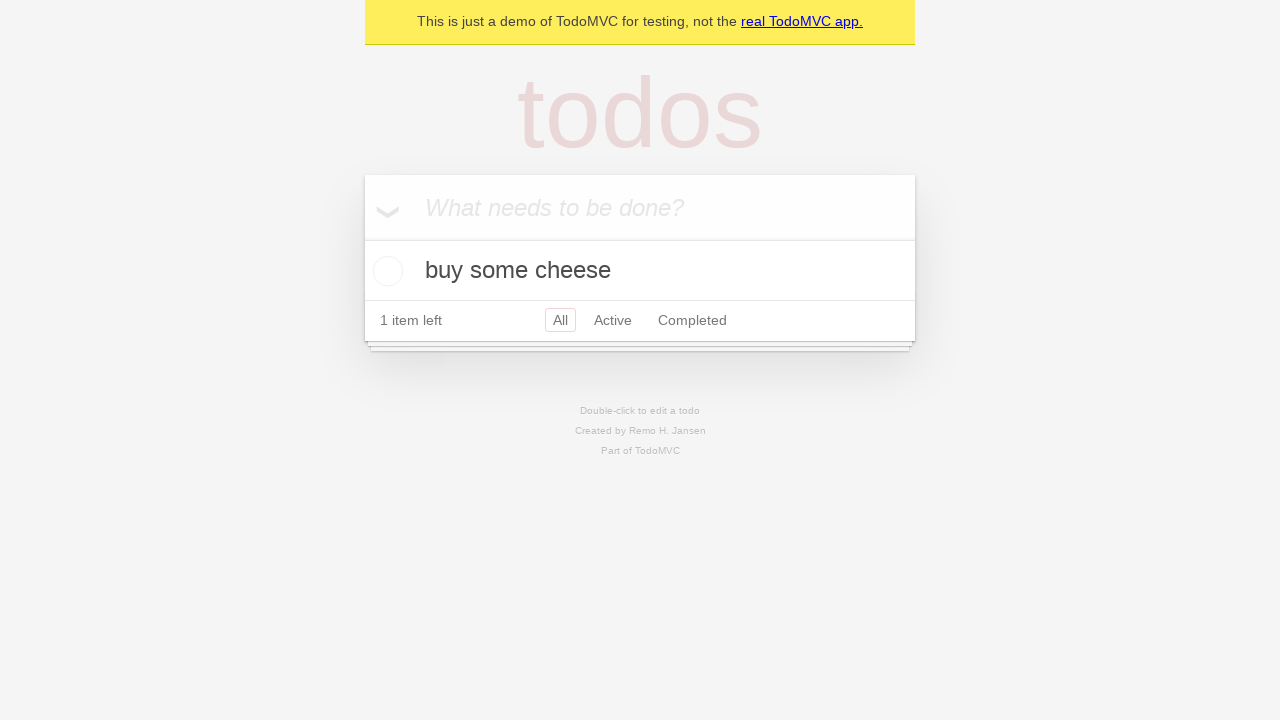

Filled second todo input with 'feed the cat' on internal:attr=[placeholder="What needs to be done?"i]
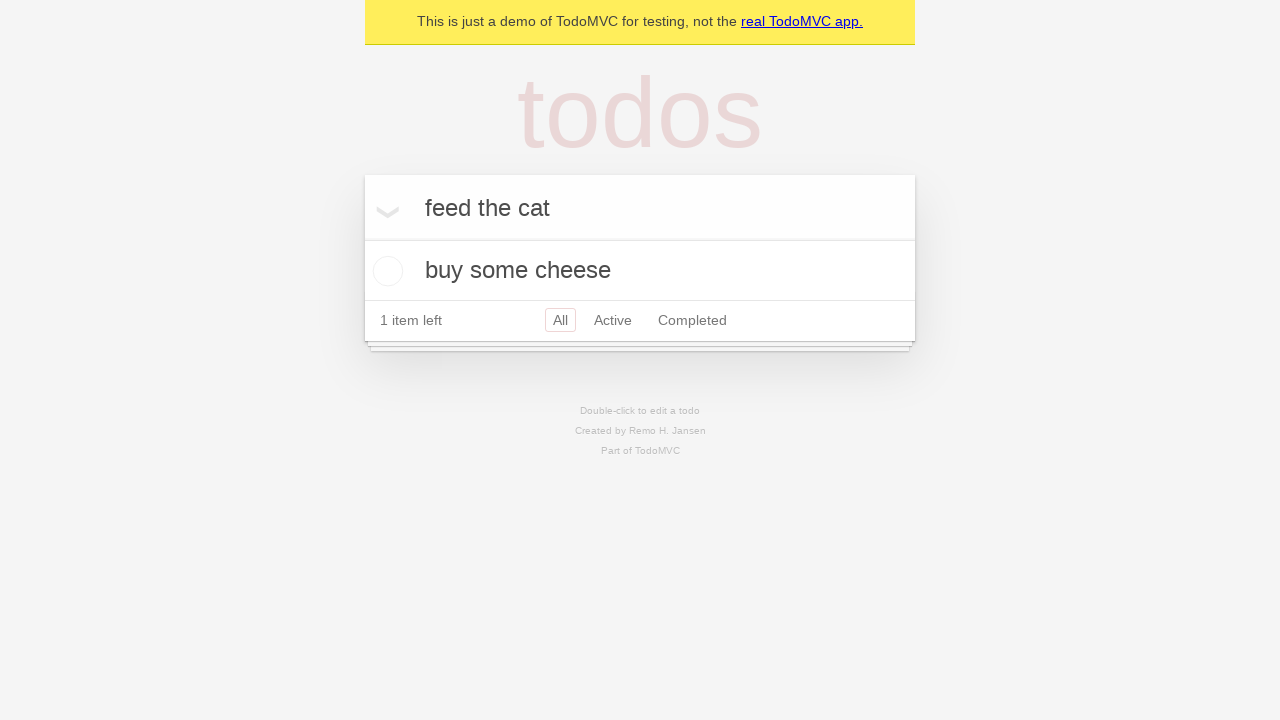

Pressed Enter to add second todo item on internal:attr=[placeholder="What needs to be done?"i]
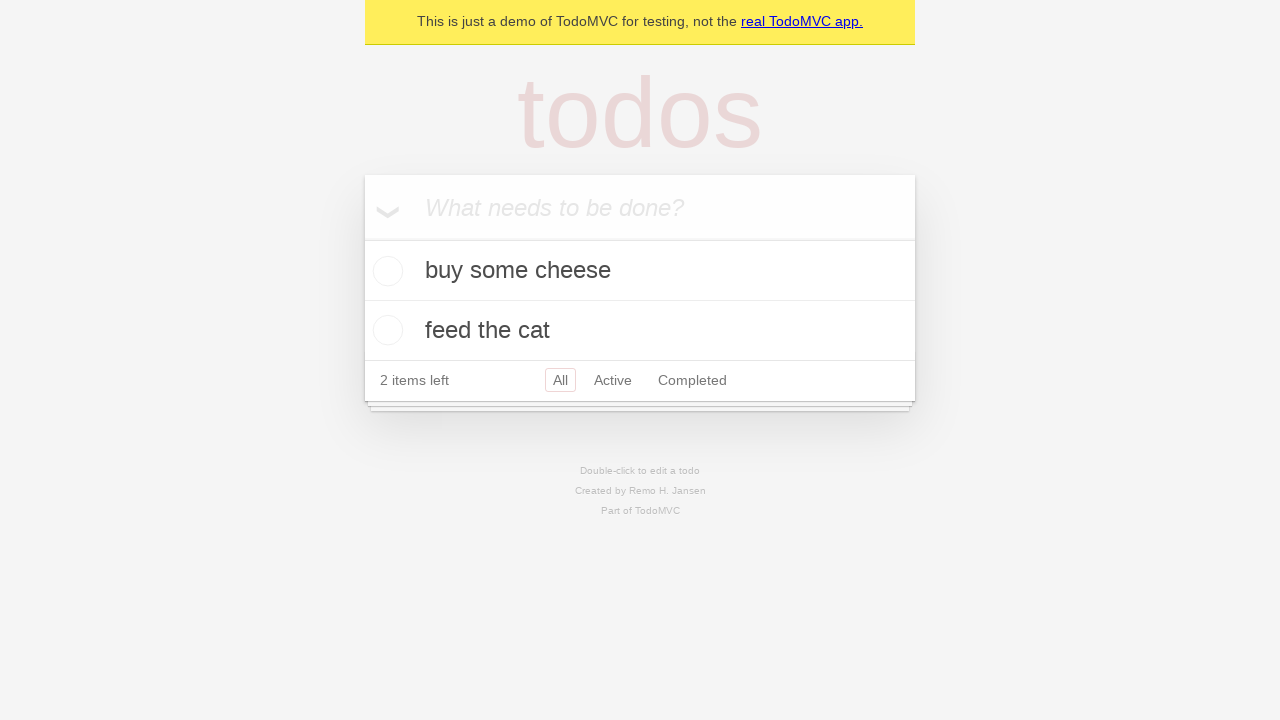

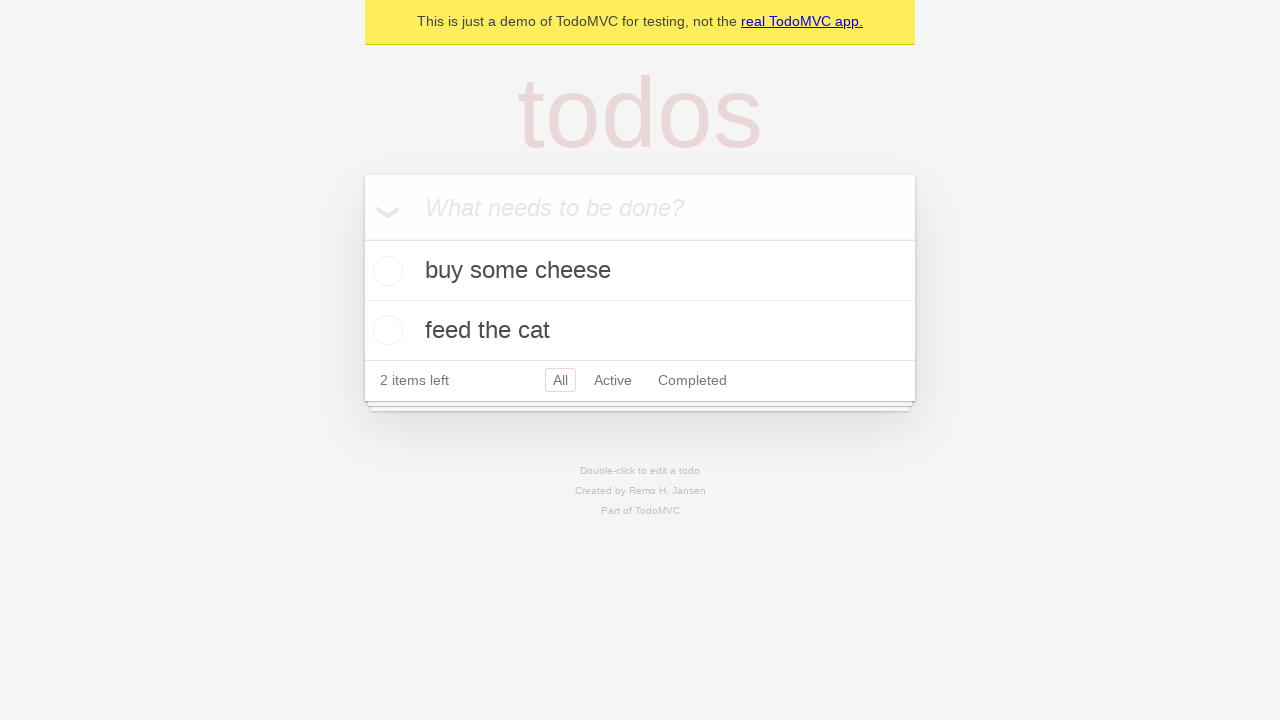